Tests filling input fields for name, age, and salary

Starting URL: https://aplicacao-front-end.netlify.app/

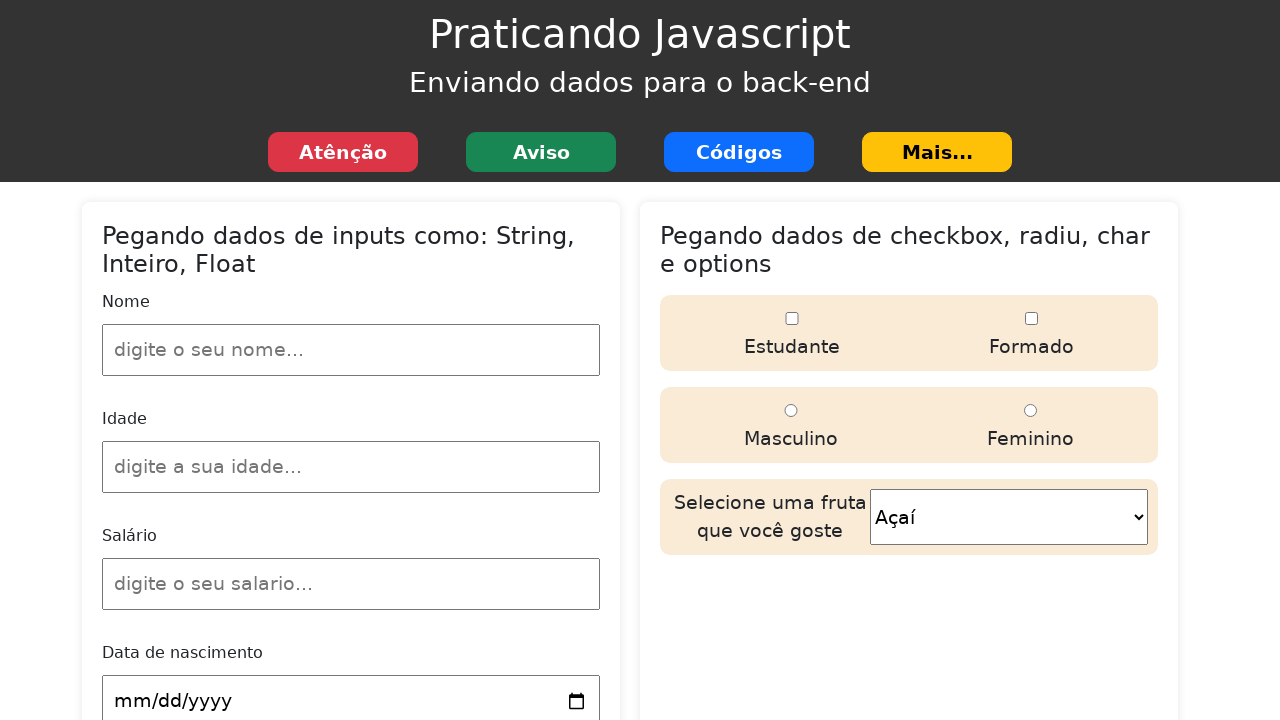

Filled name input field with 'Darlison Silva' on #nome
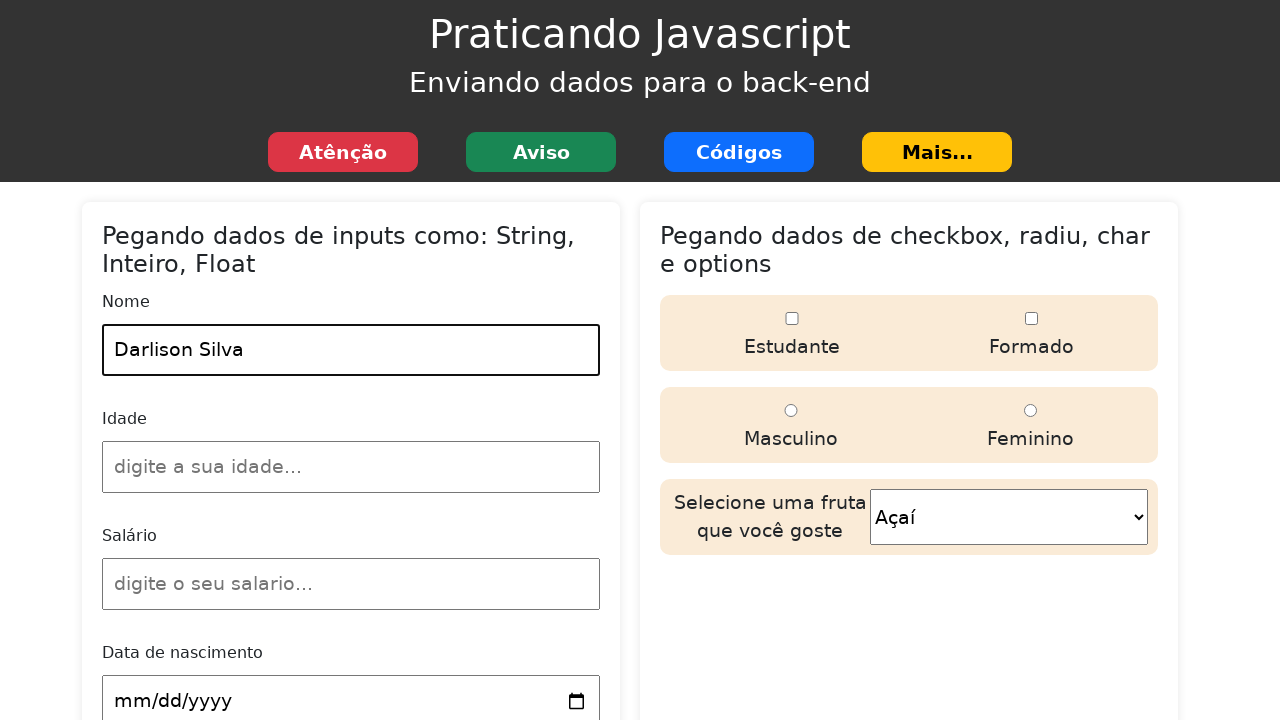

Filled age input field with '25' on #idade
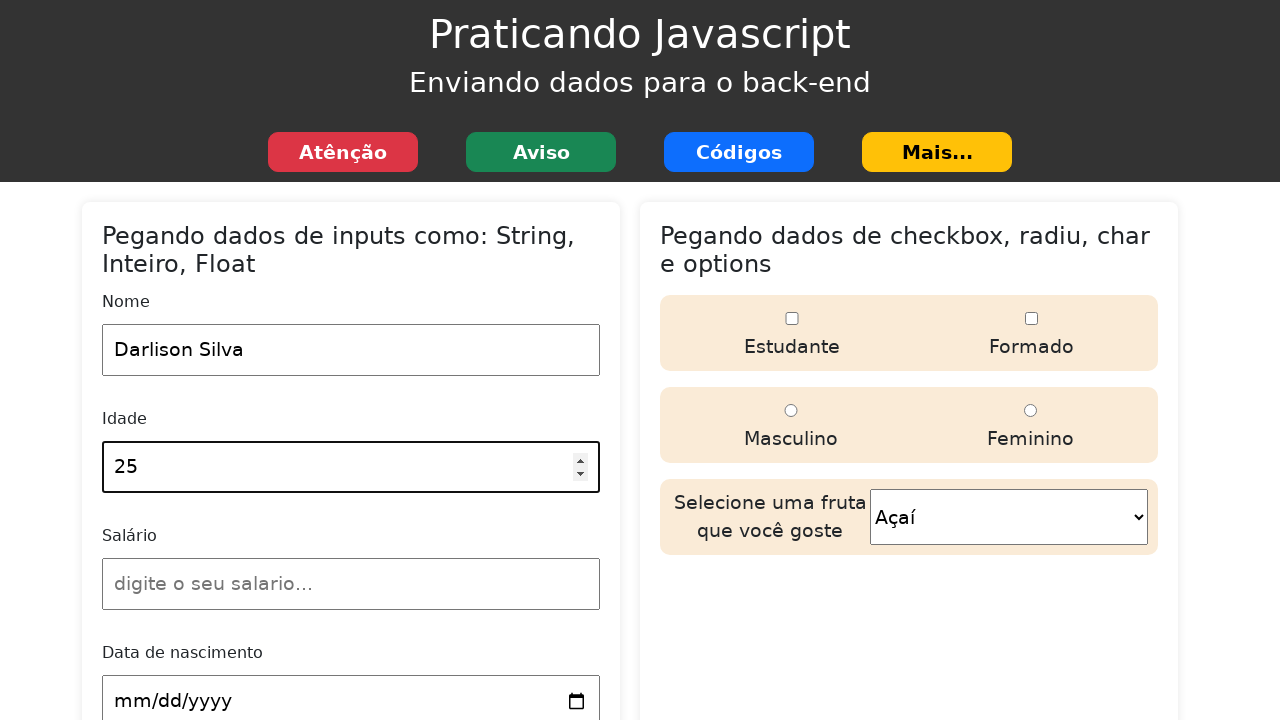

Filled salary input field with '2500' on #salario
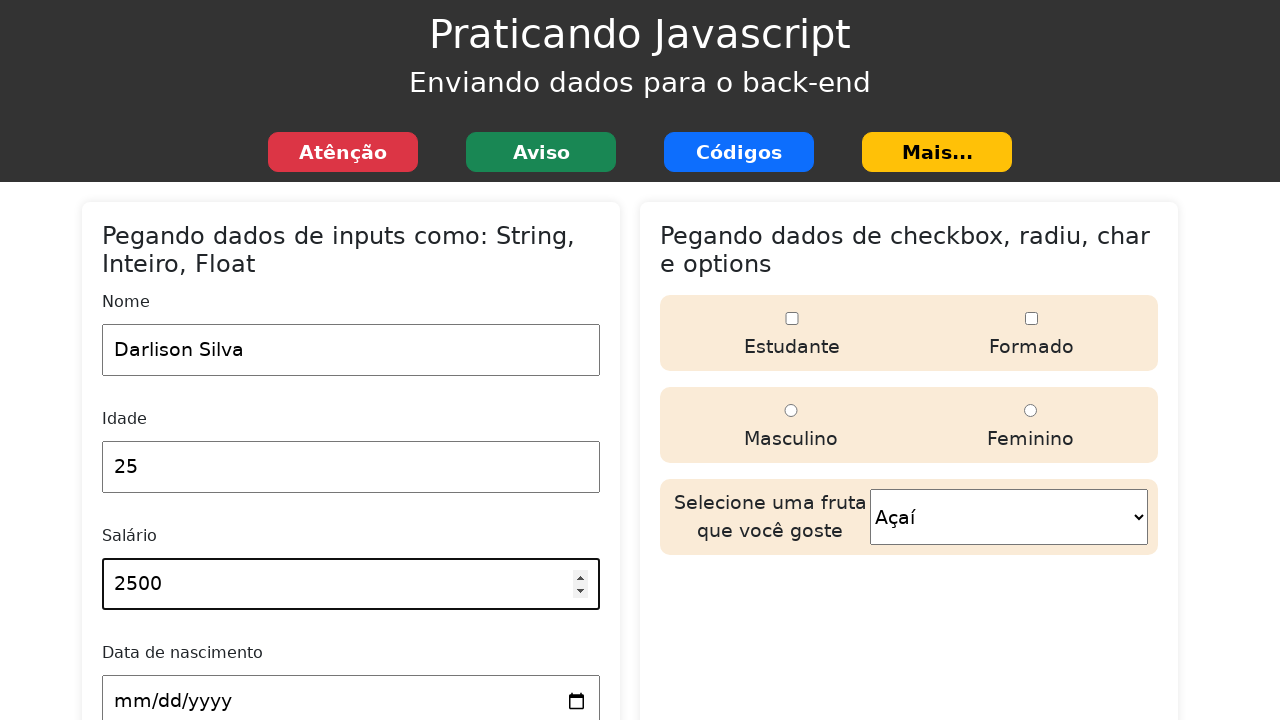

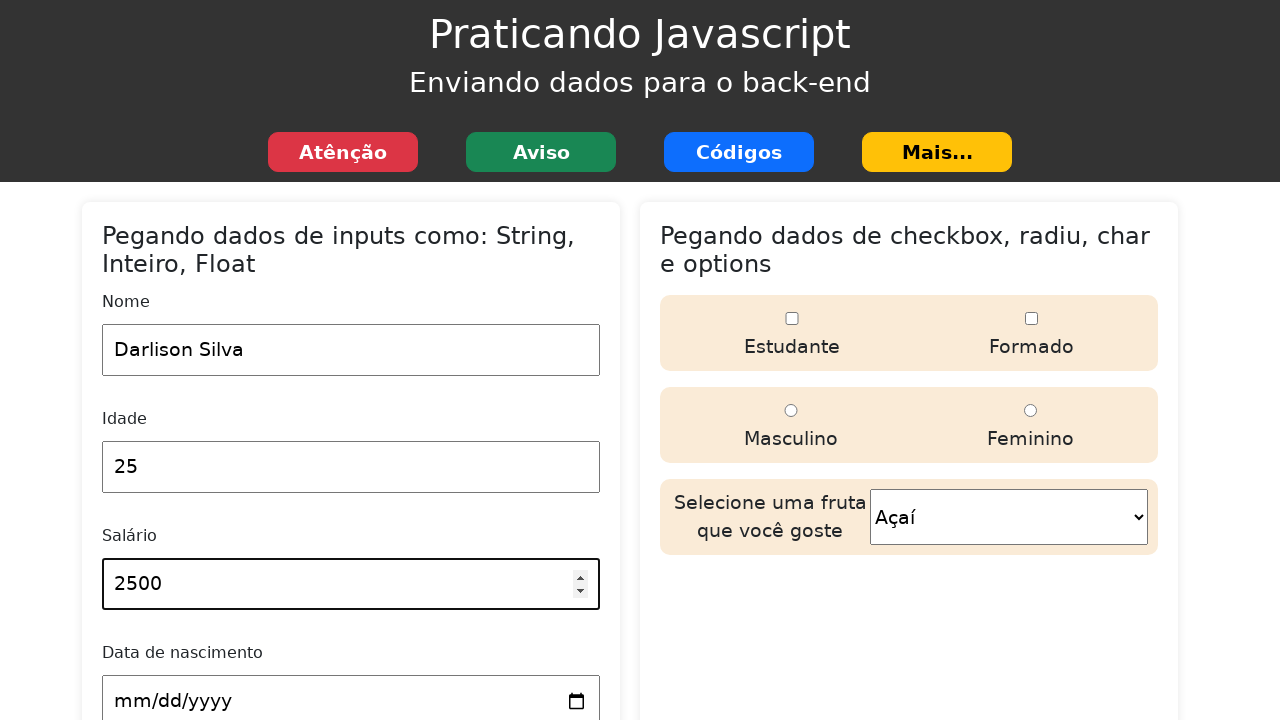